Tests dropdown selection functionality by selecting options and verifying the selections

Starting URL: https://the-internet.herokuapp.com/dropdown

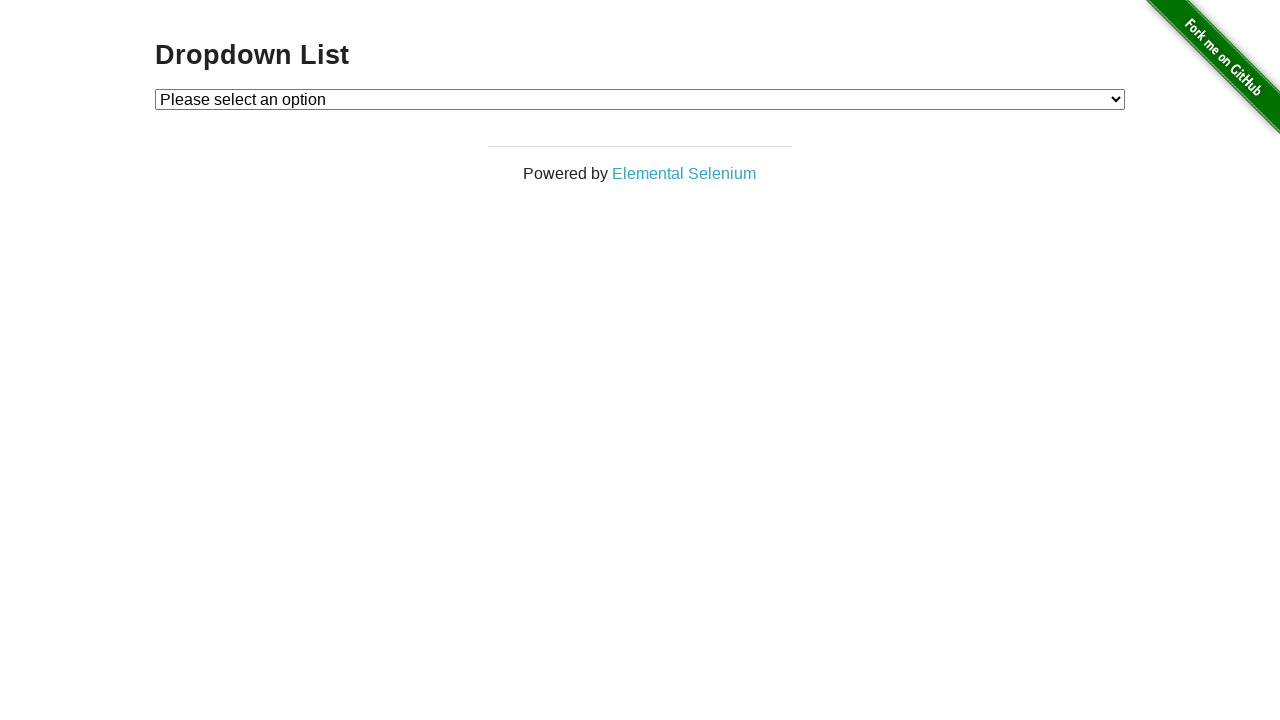

Located dropdown element with id 'dropdown'
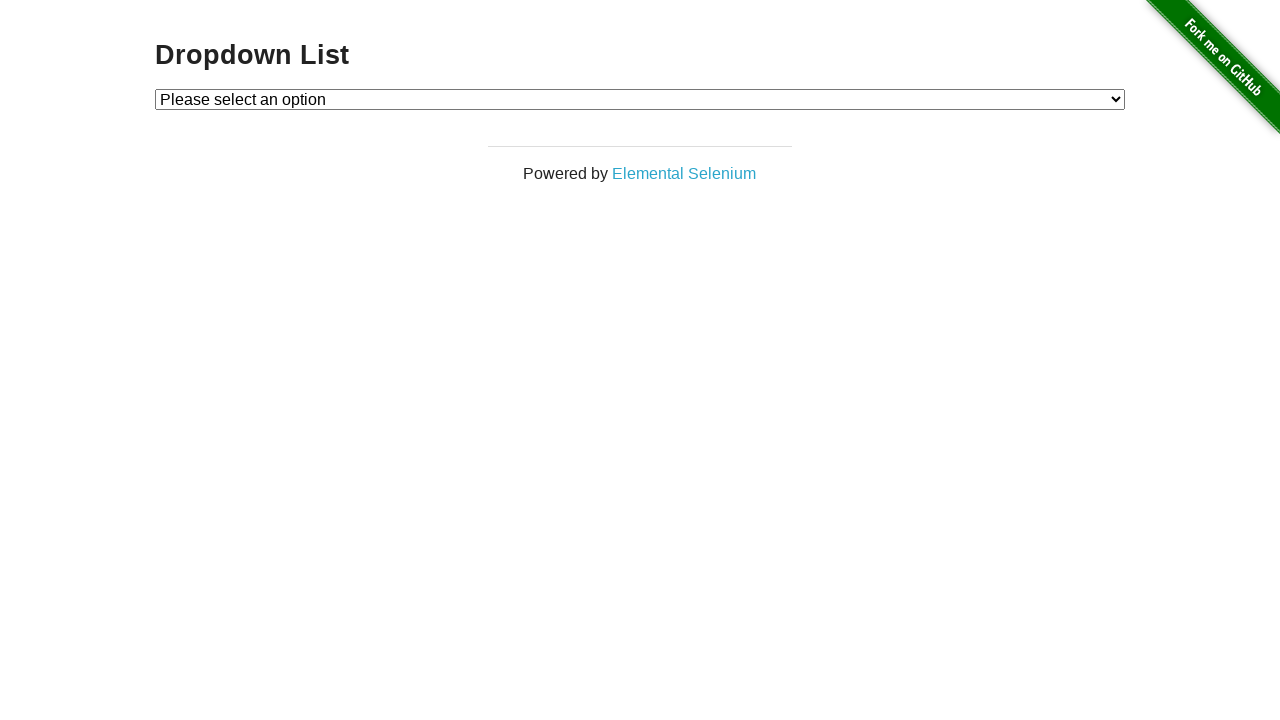

Selected Option 1 from dropdown by index on #dropdown
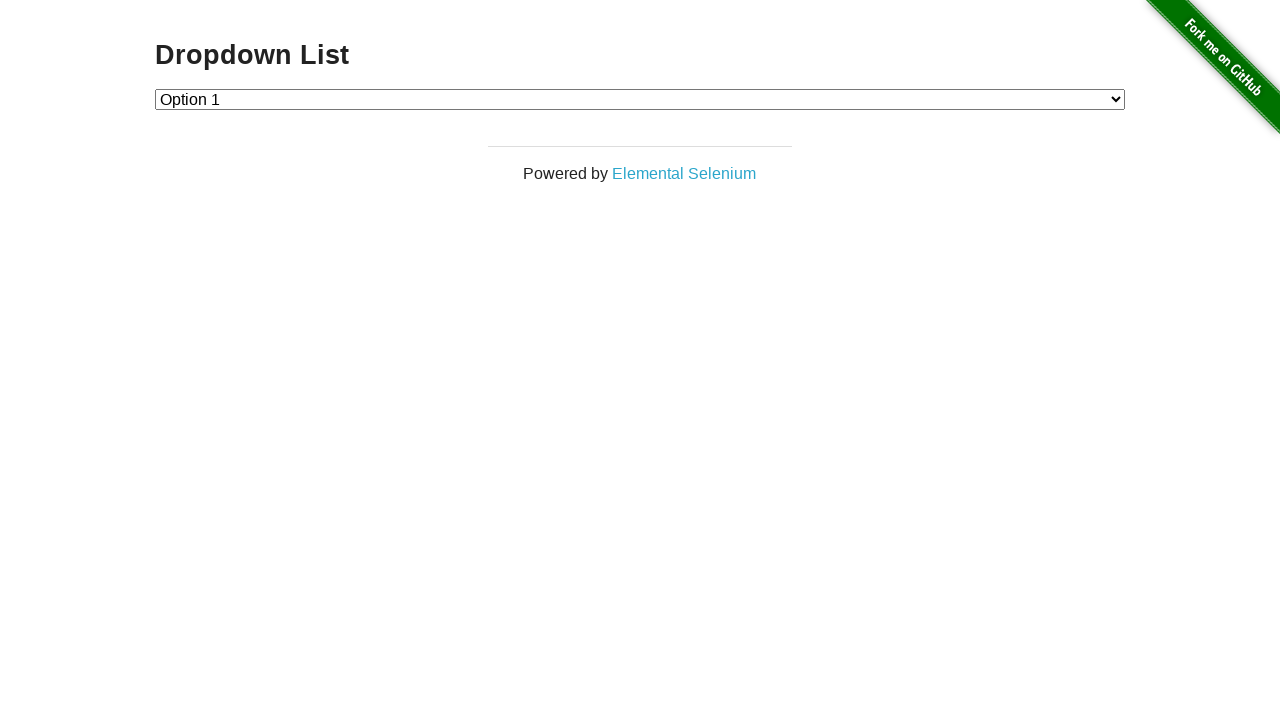

Selected Option 2 from dropdown by index, replacing previous selection on #dropdown
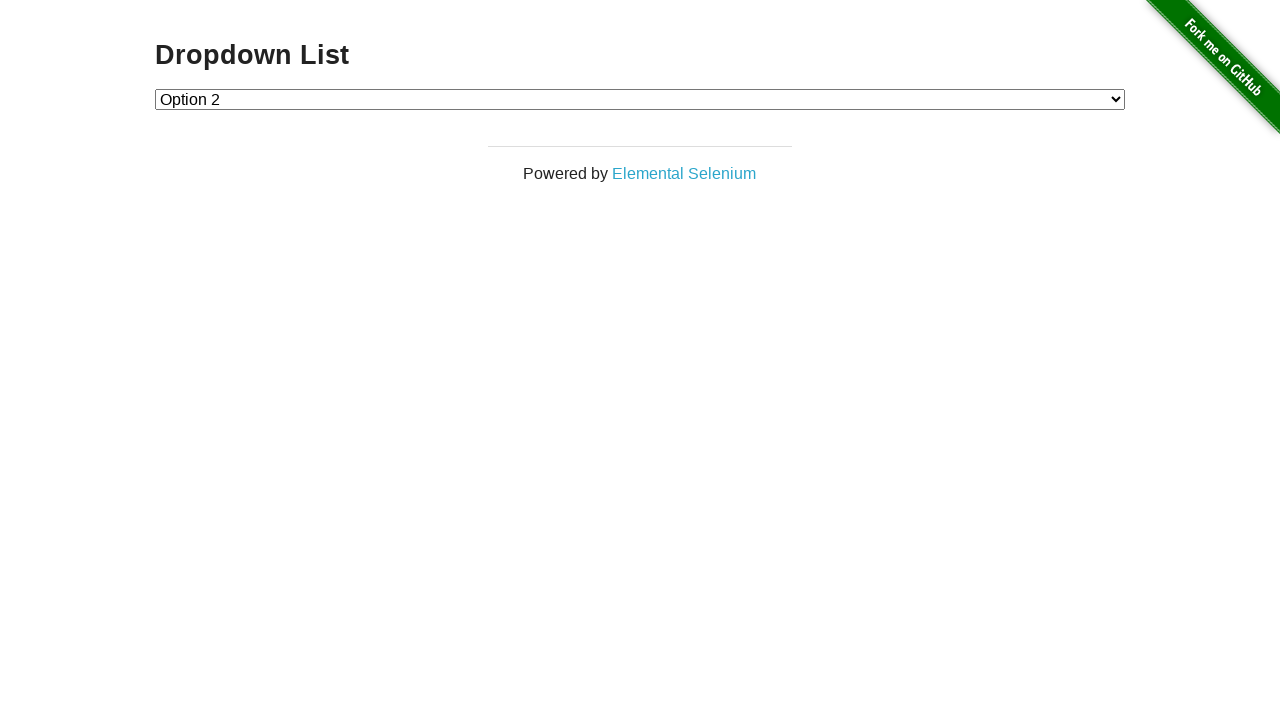

Retrieved the selected dropdown value
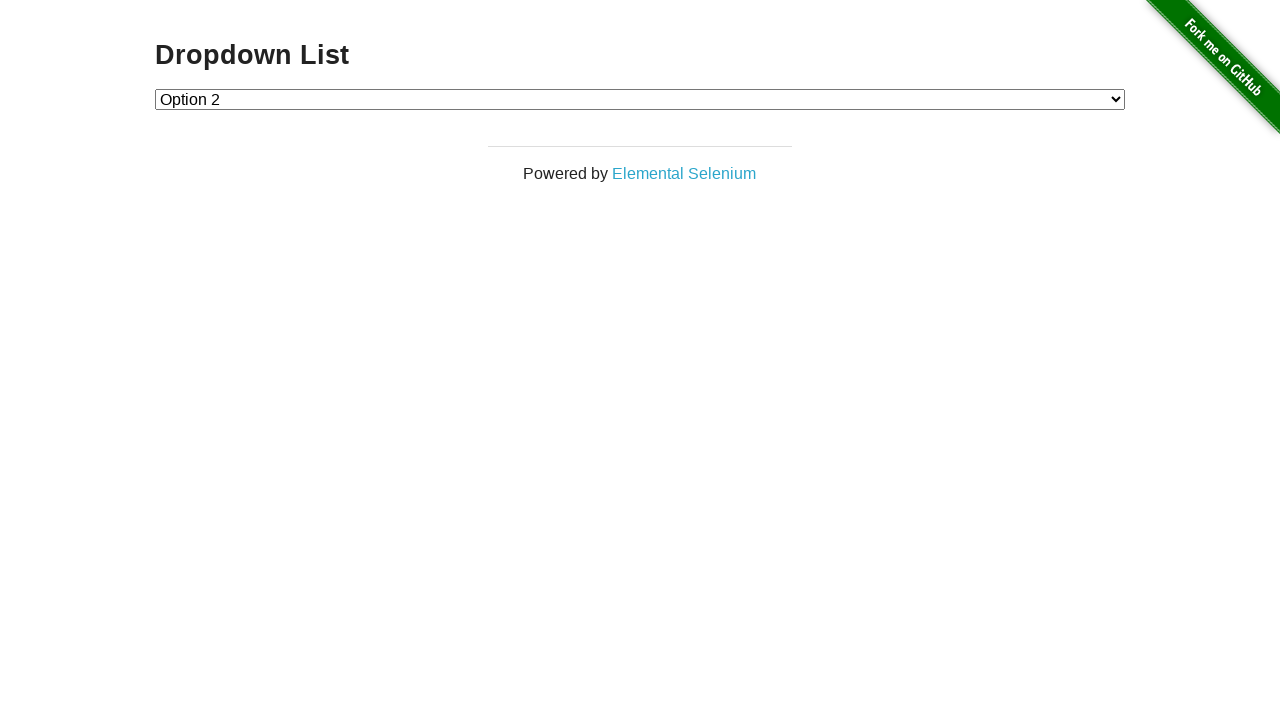

Verified that dropdown value is '2' as expected
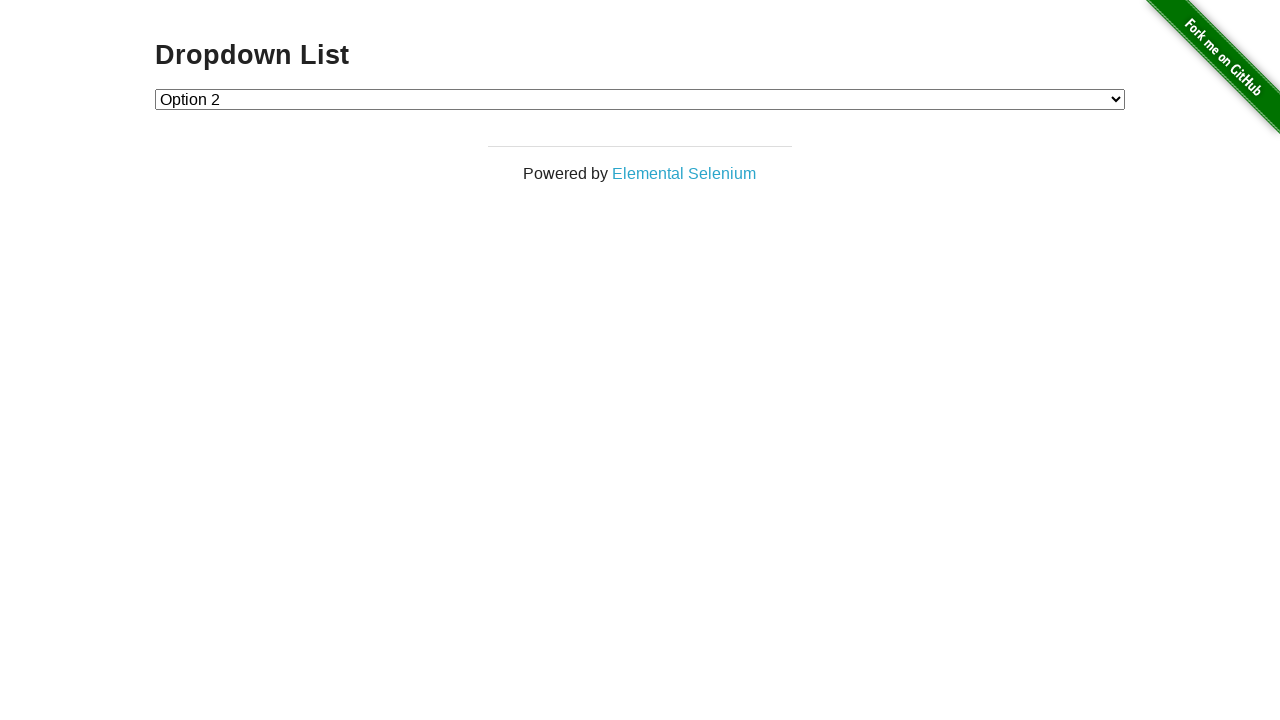

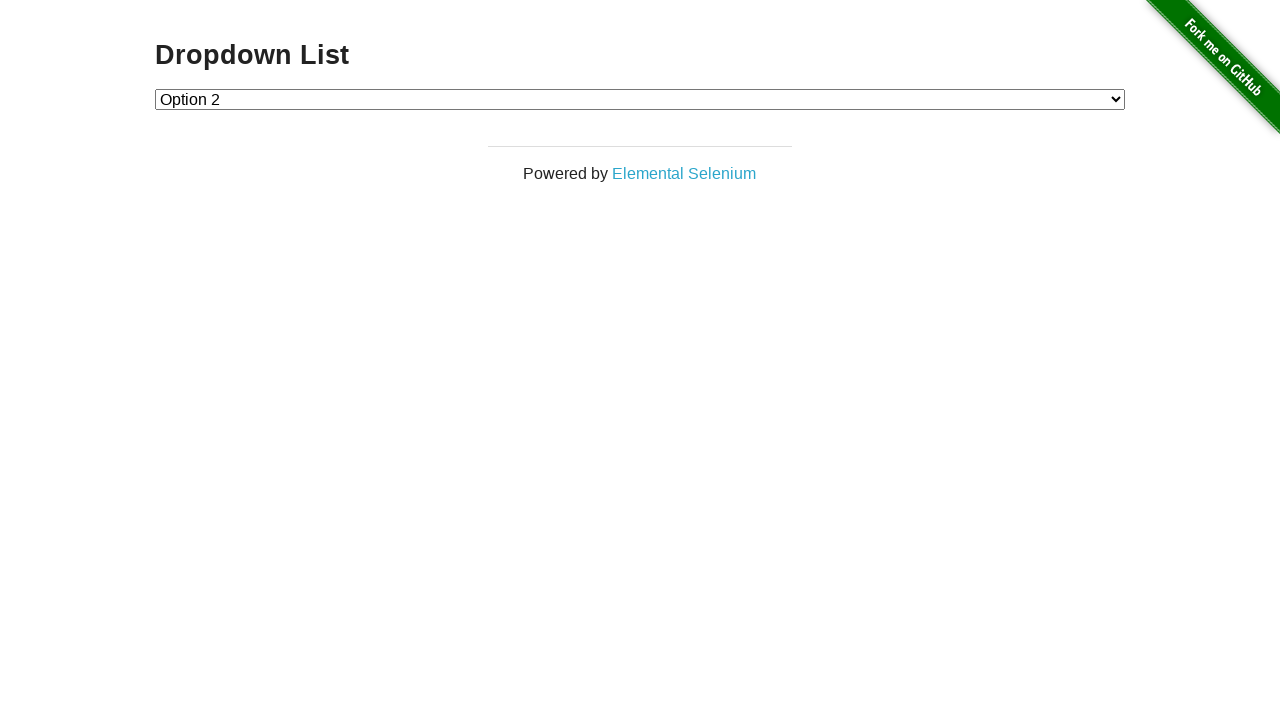